Tests that the Clear completed button displays correct text when there are completed items

Starting URL: https://demo.playwright.dev/todomvc

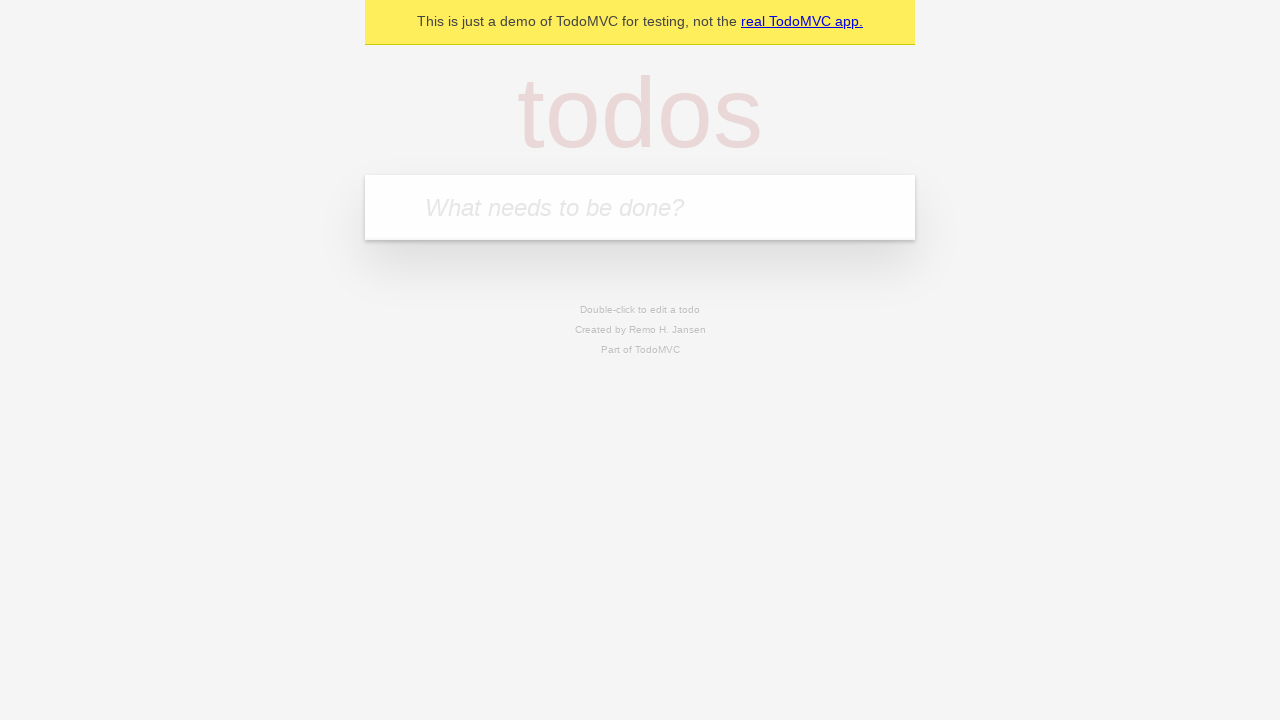

Filled todo input with 'buy some Cheddar cheese' on internal:attr=[placeholder="What needs to be done?"i]
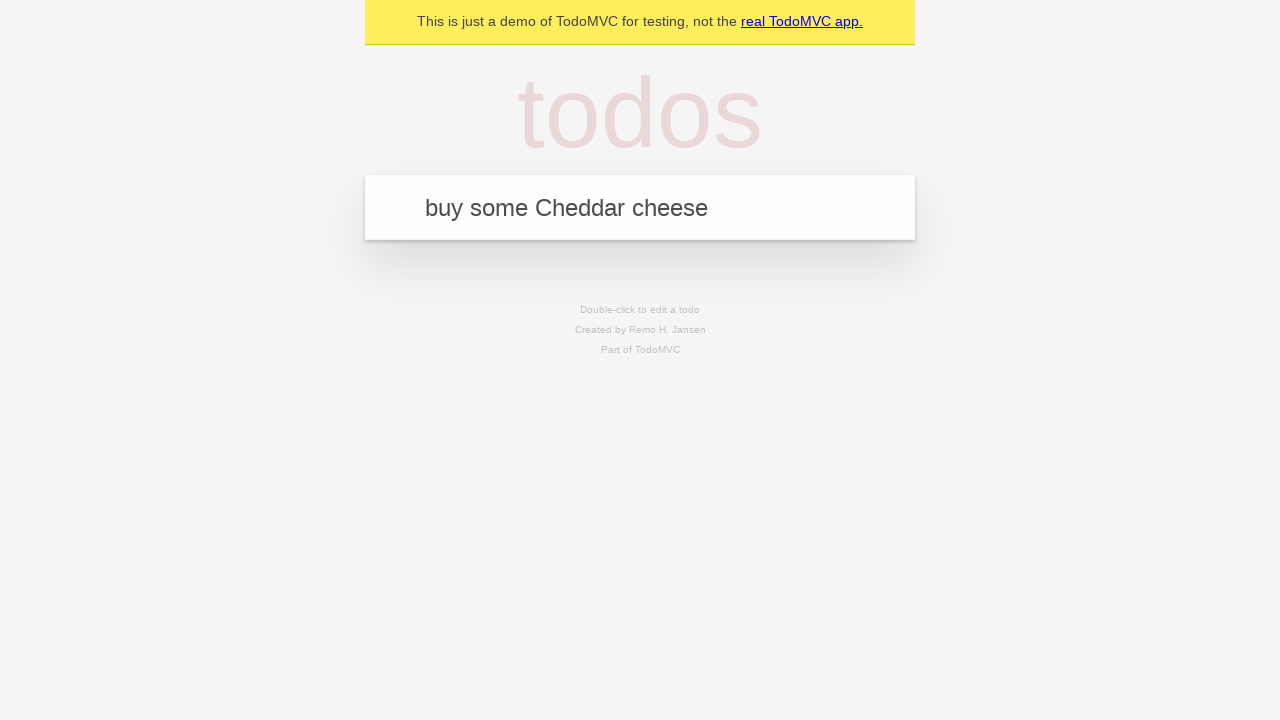

Pressed Enter to add 'buy some Cheddar cheese' to todo list on internal:attr=[placeholder="What needs to be done?"i]
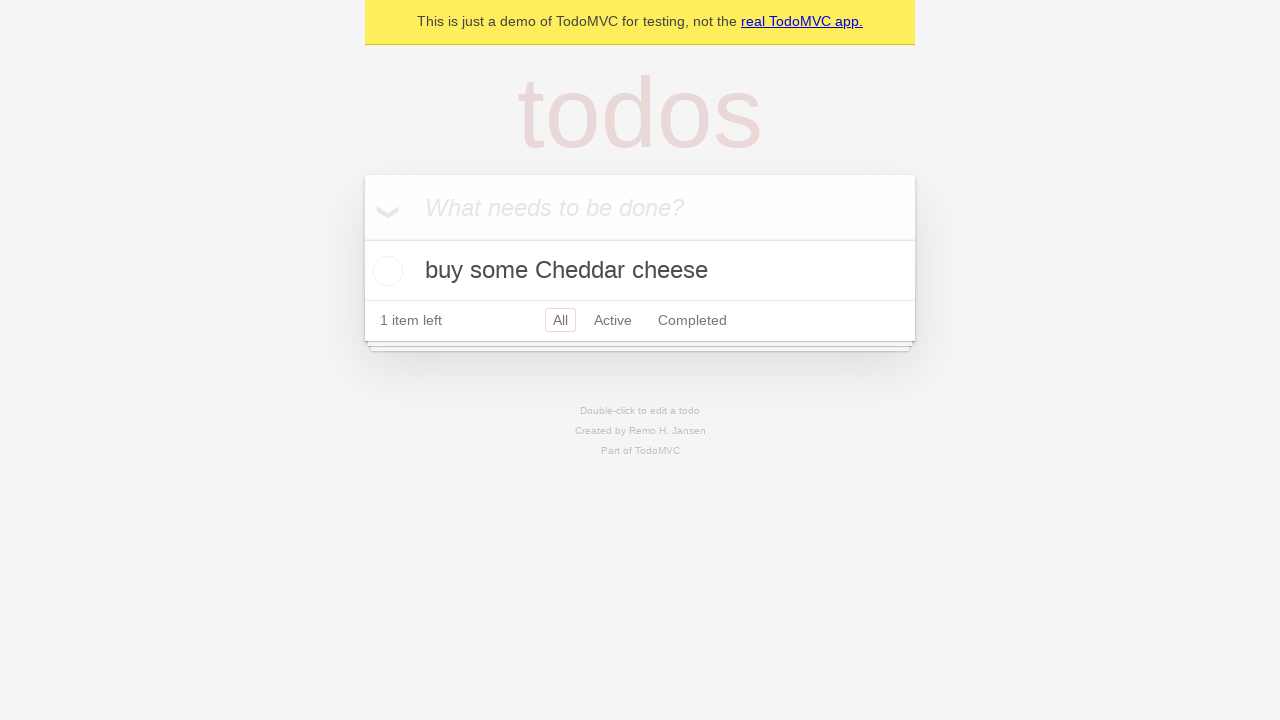

Filled todo input with 'feed the dog' on internal:attr=[placeholder="What needs to be done?"i]
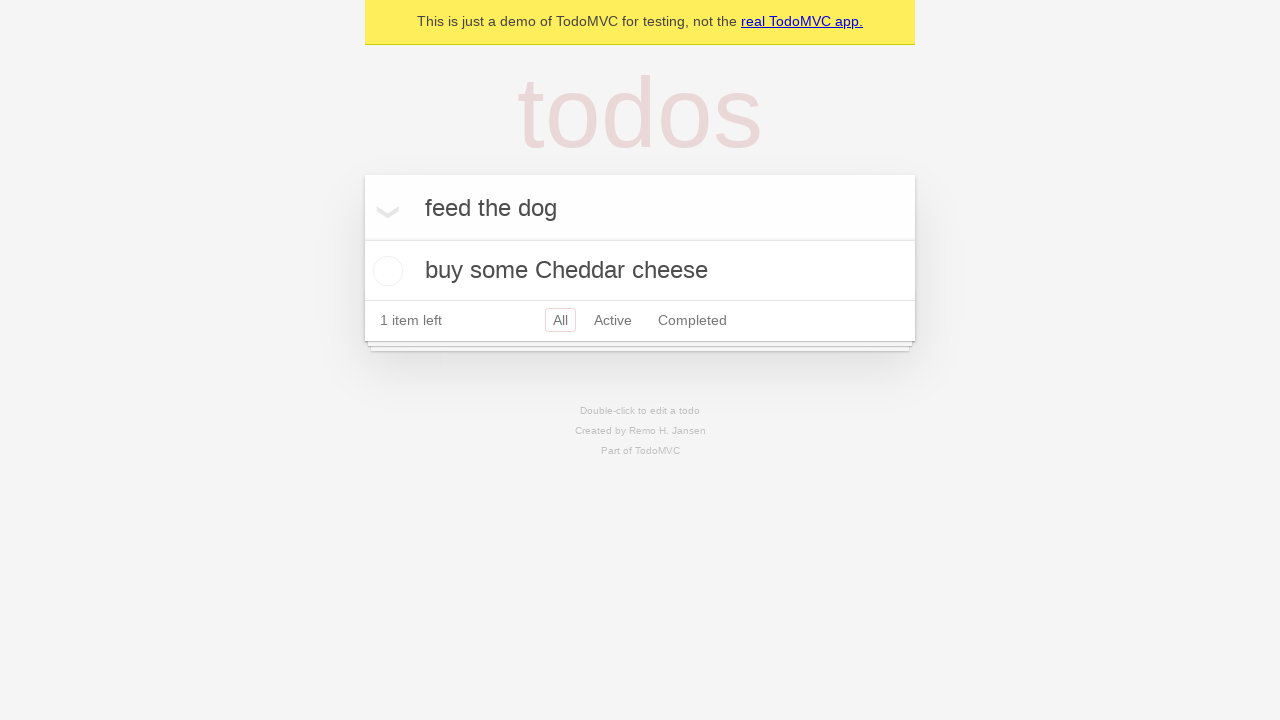

Pressed Enter to add 'feed the dog' to todo list on internal:attr=[placeholder="What needs to be done?"i]
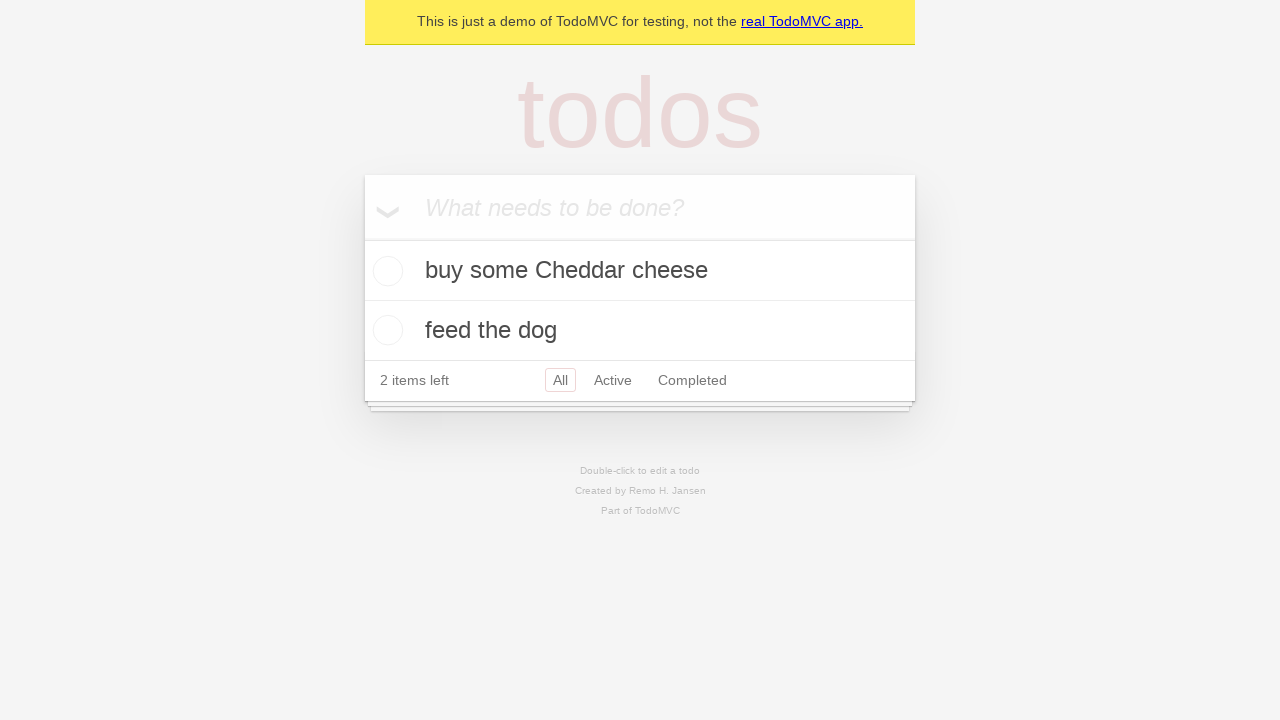

Filled todo input with 'book a doctors appointment' on internal:attr=[placeholder="What needs to be done?"i]
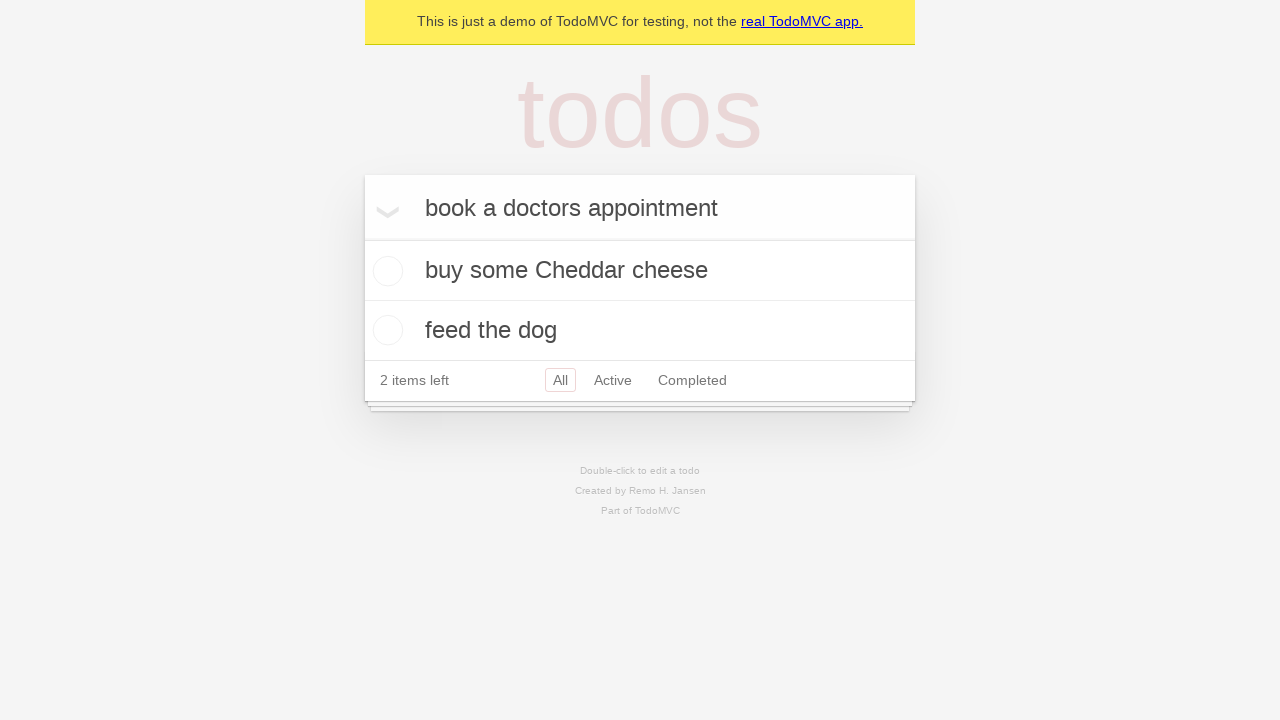

Pressed Enter to add 'book a doctors appointment' to todo list on internal:attr=[placeholder="What needs to be done?"i]
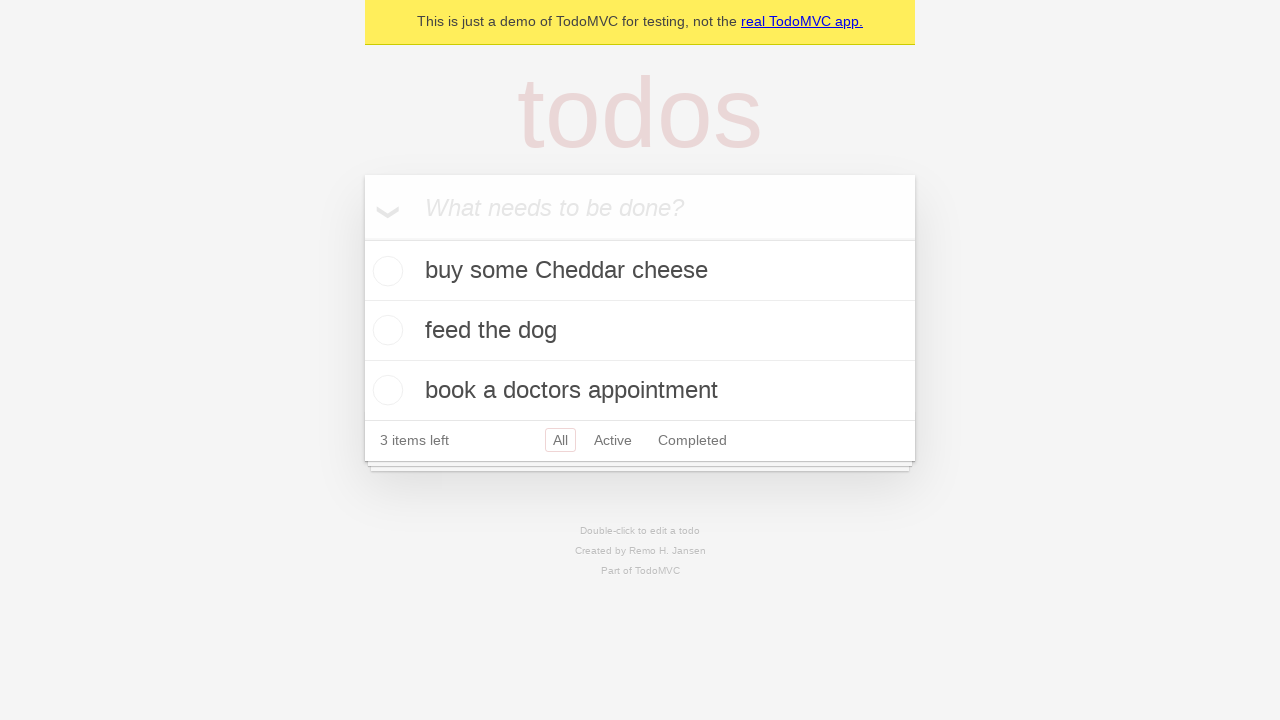

Waited for all 3 todo items to appear
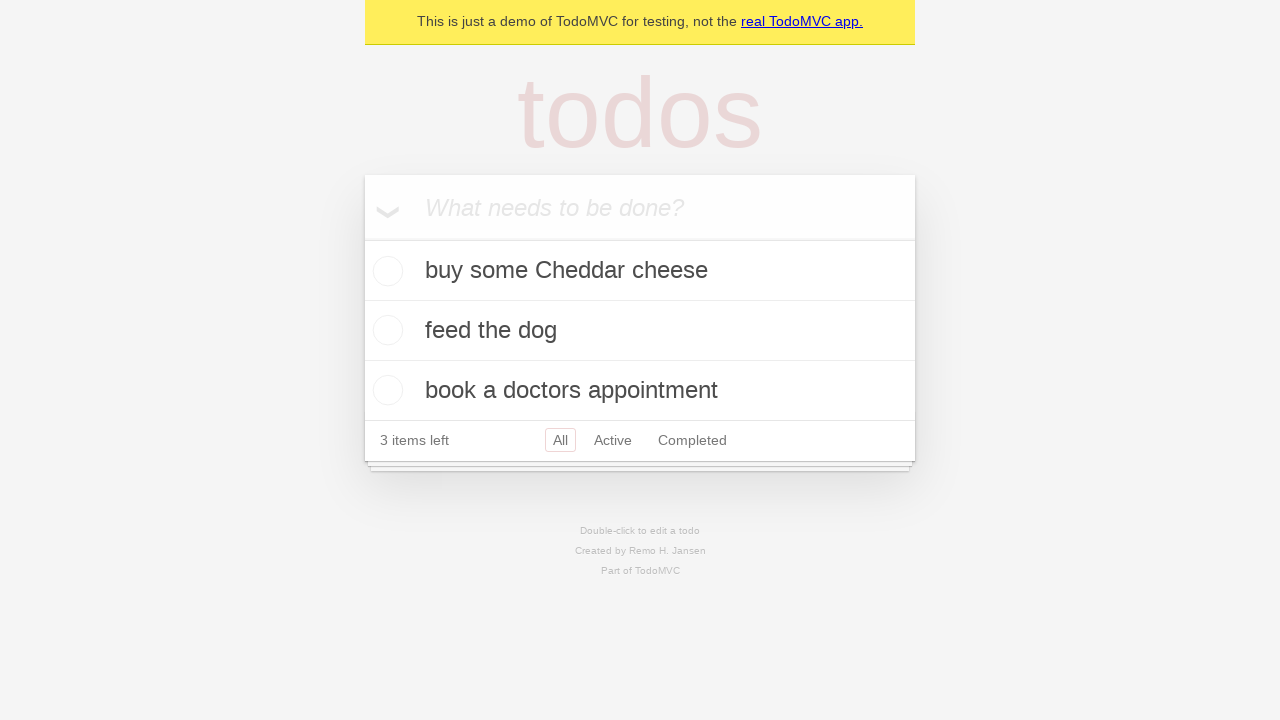

Checked the first todo item as completed at (385, 271) on .todo-list li .toggle >> nth=0
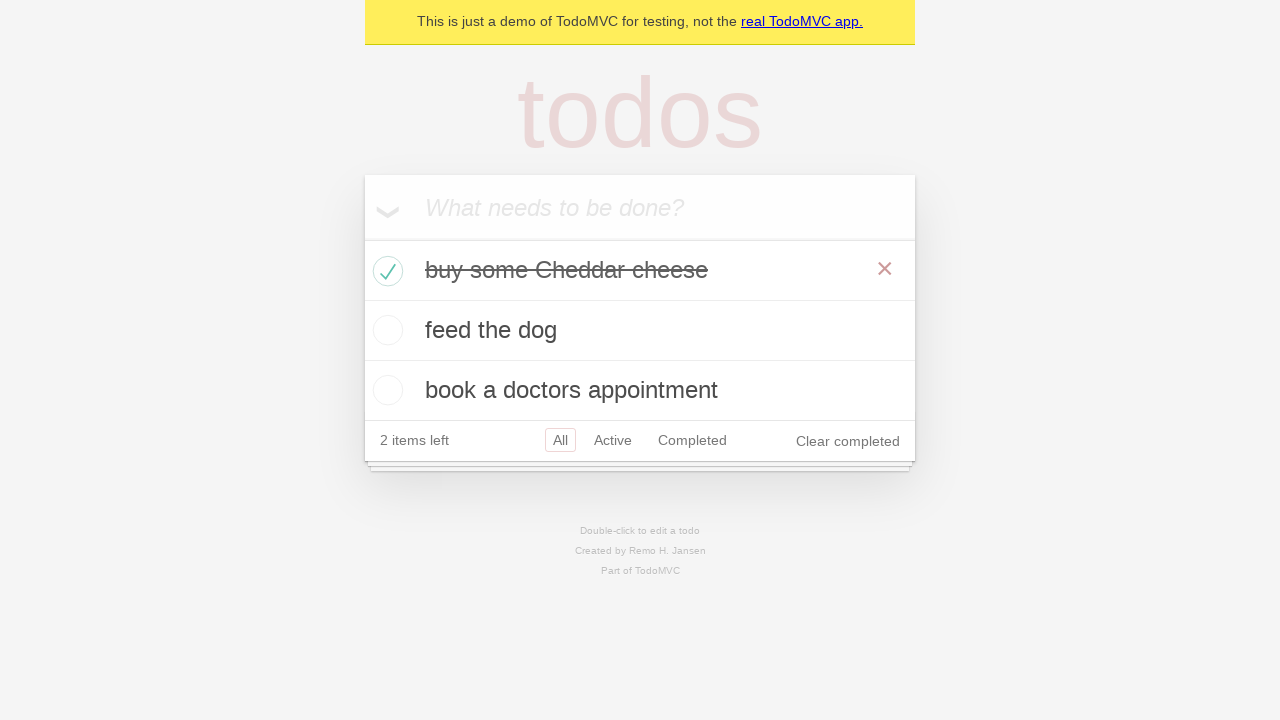

Clear completed button appeared
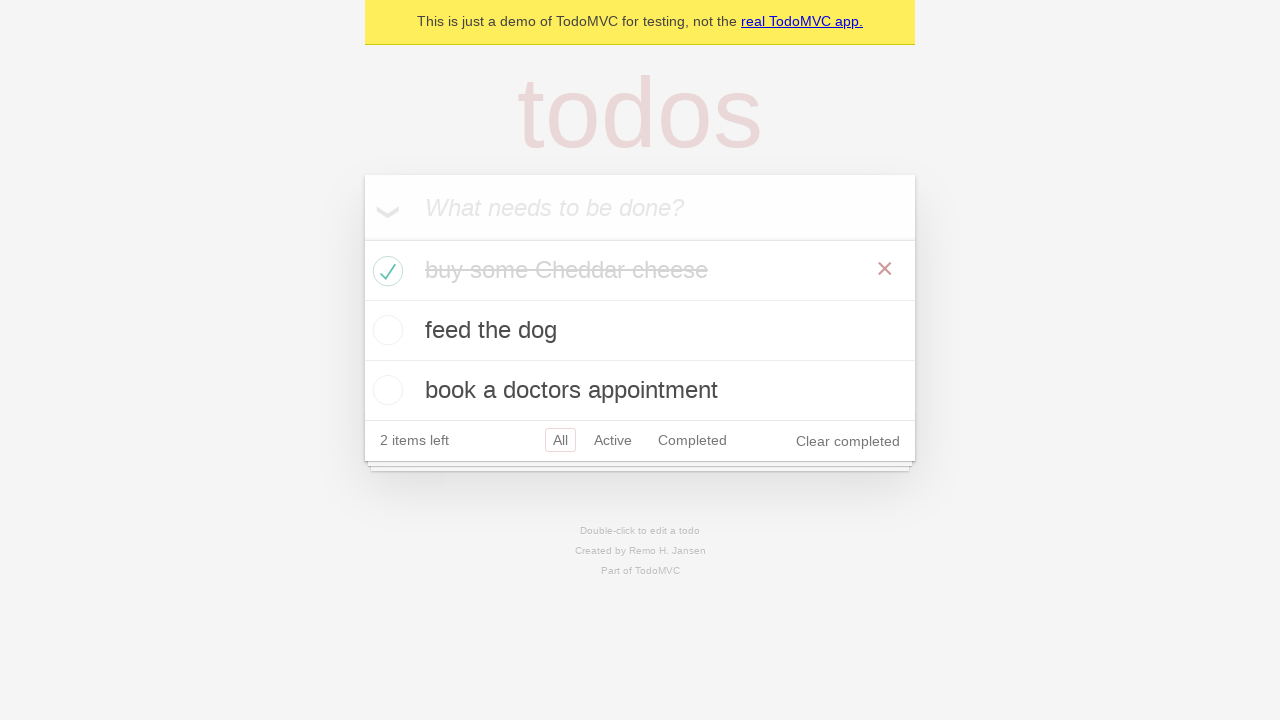

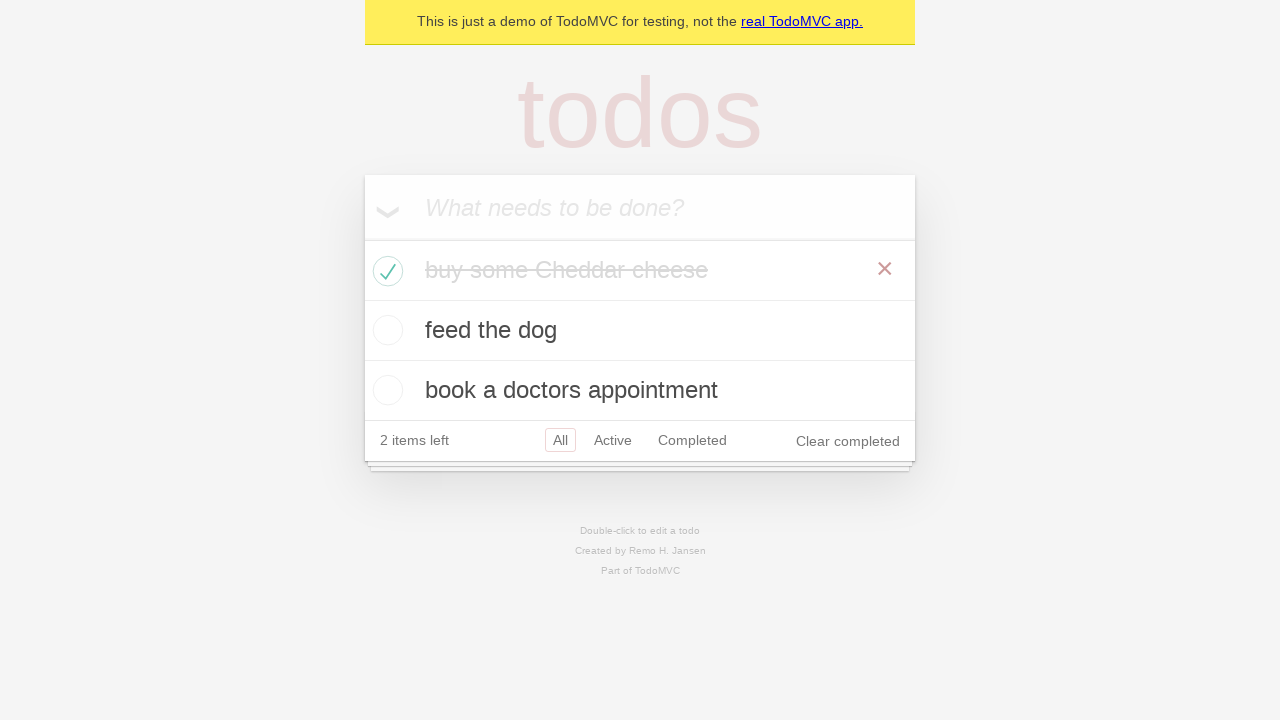